Searches for a product on Wholesale Club Canada and verifies that search results are displayed

Starting URL: https://www.wholesaleclub.ca/search?search-bar=bread

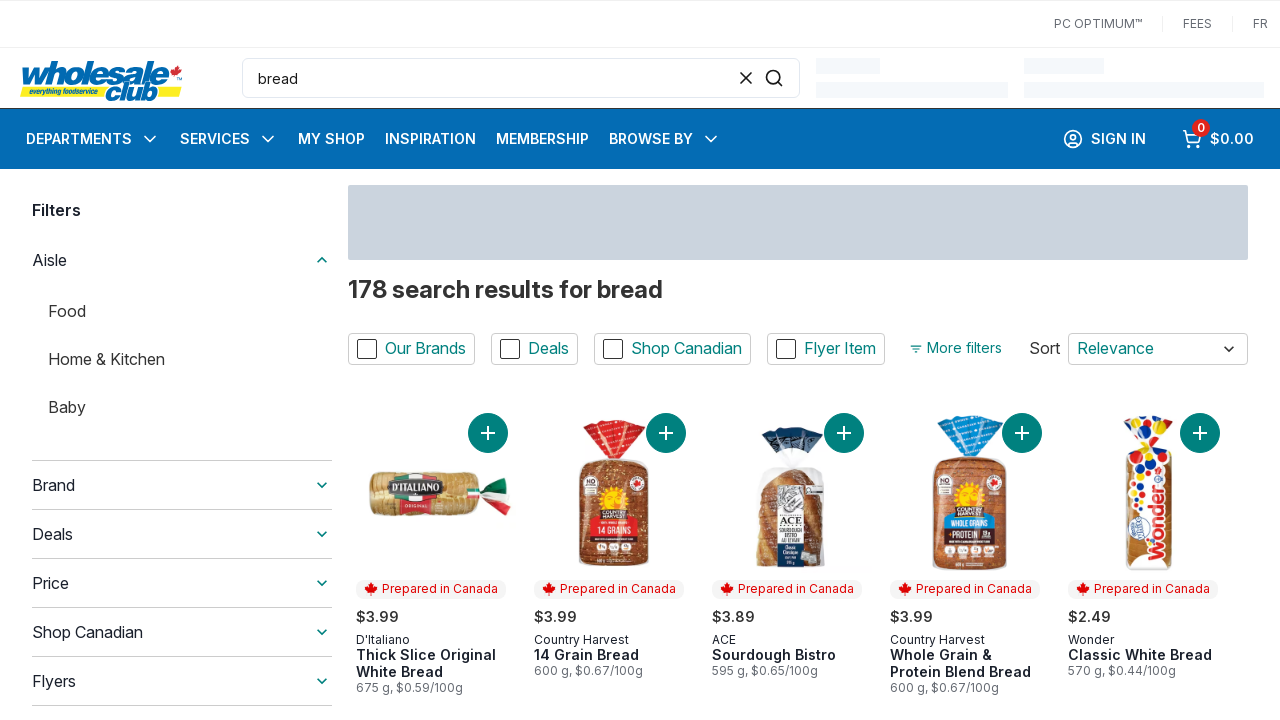

Waited for search results to load on Wholesale Club Canada
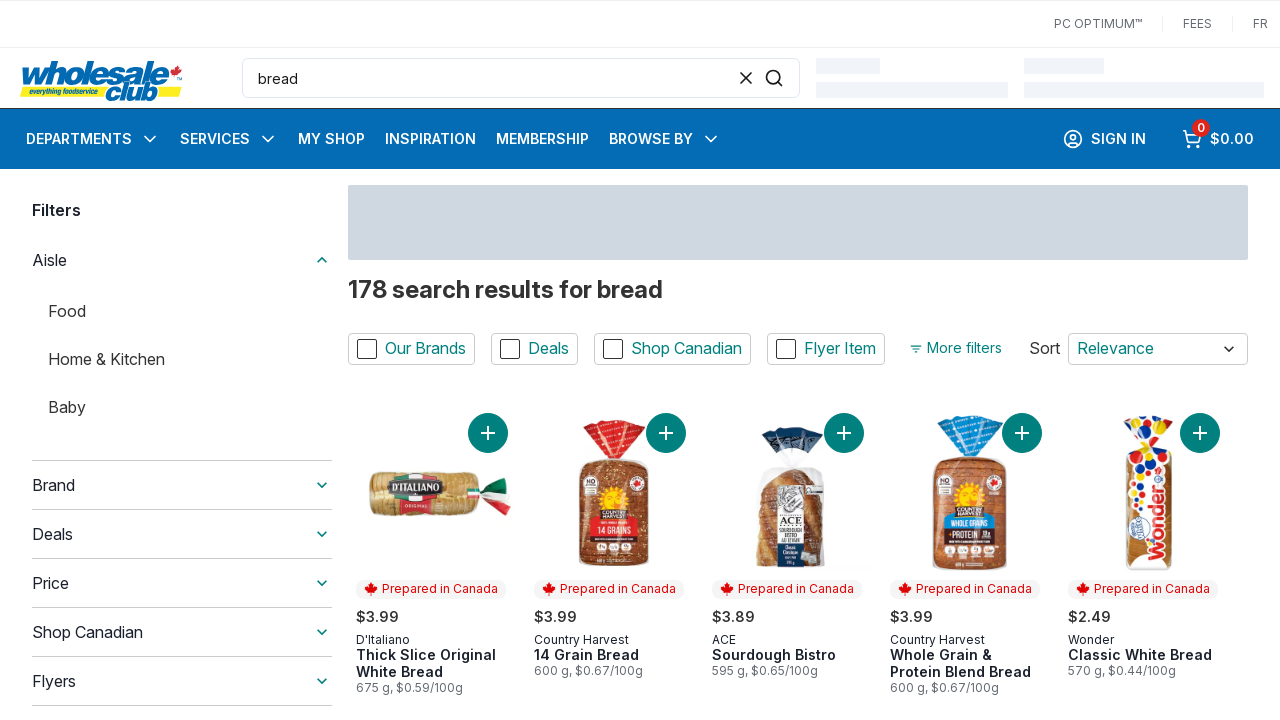

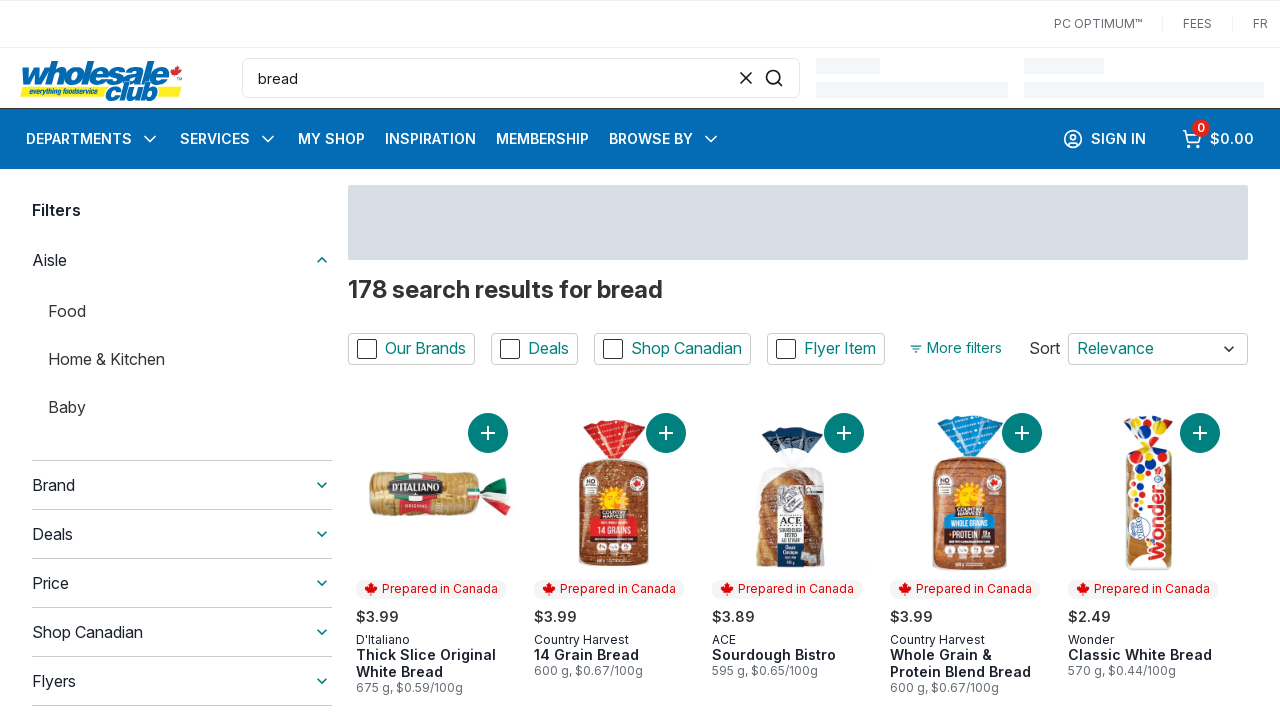